Tests pressing the SPACE key on an input element and verifies the page displays the correct key that was pressed

Starting URL: http://the-internet.herokuapp.com/key_presses

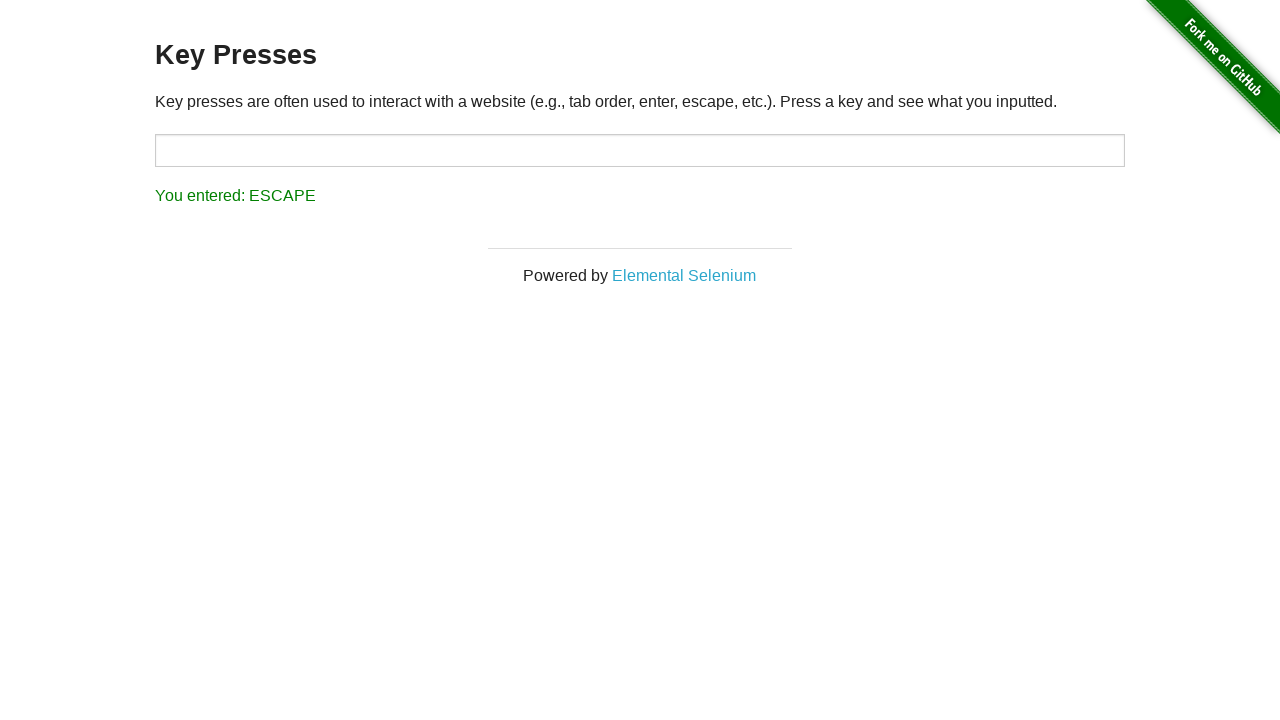

Pressed SPACE key on target input element on #target
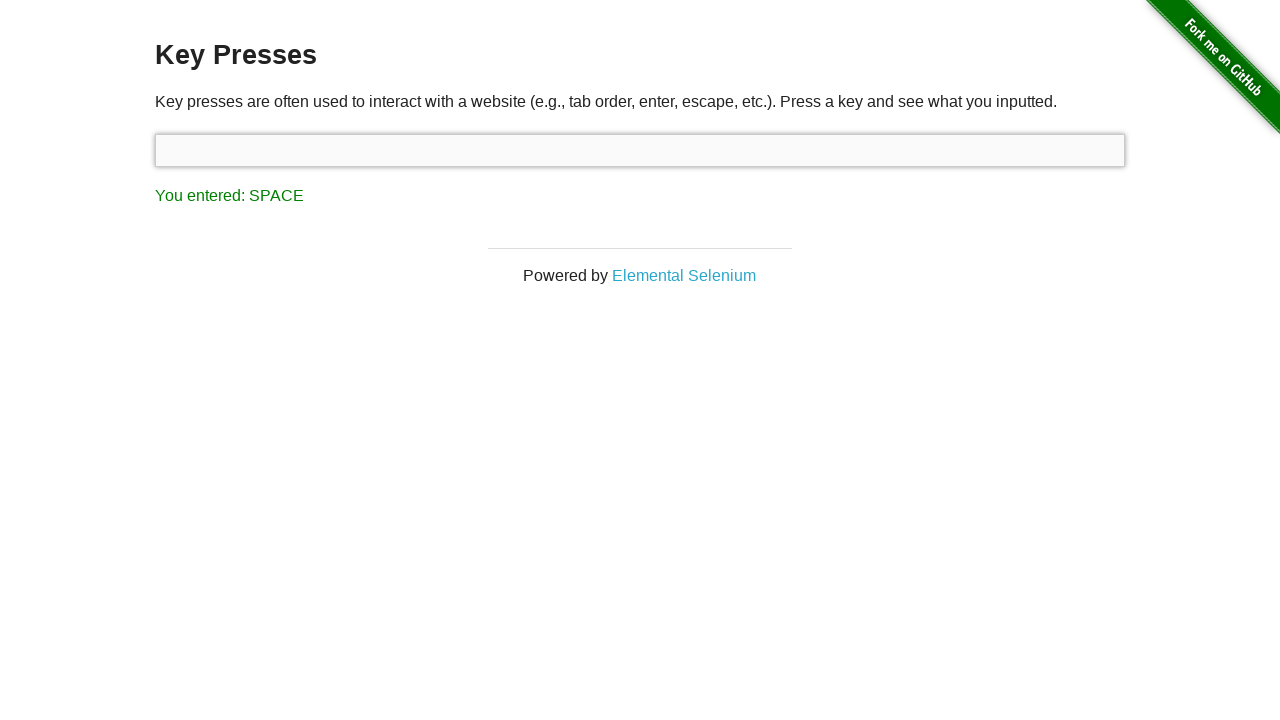

Result element appeared on page
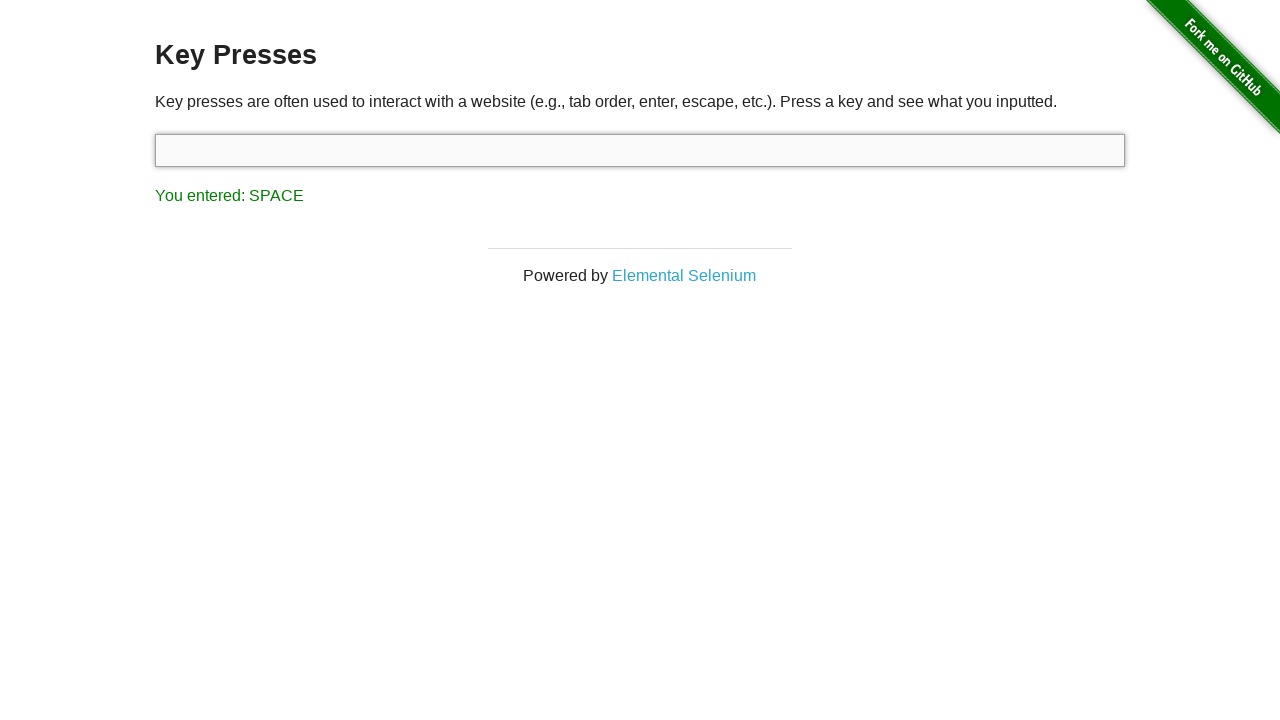

Retrieved result text content
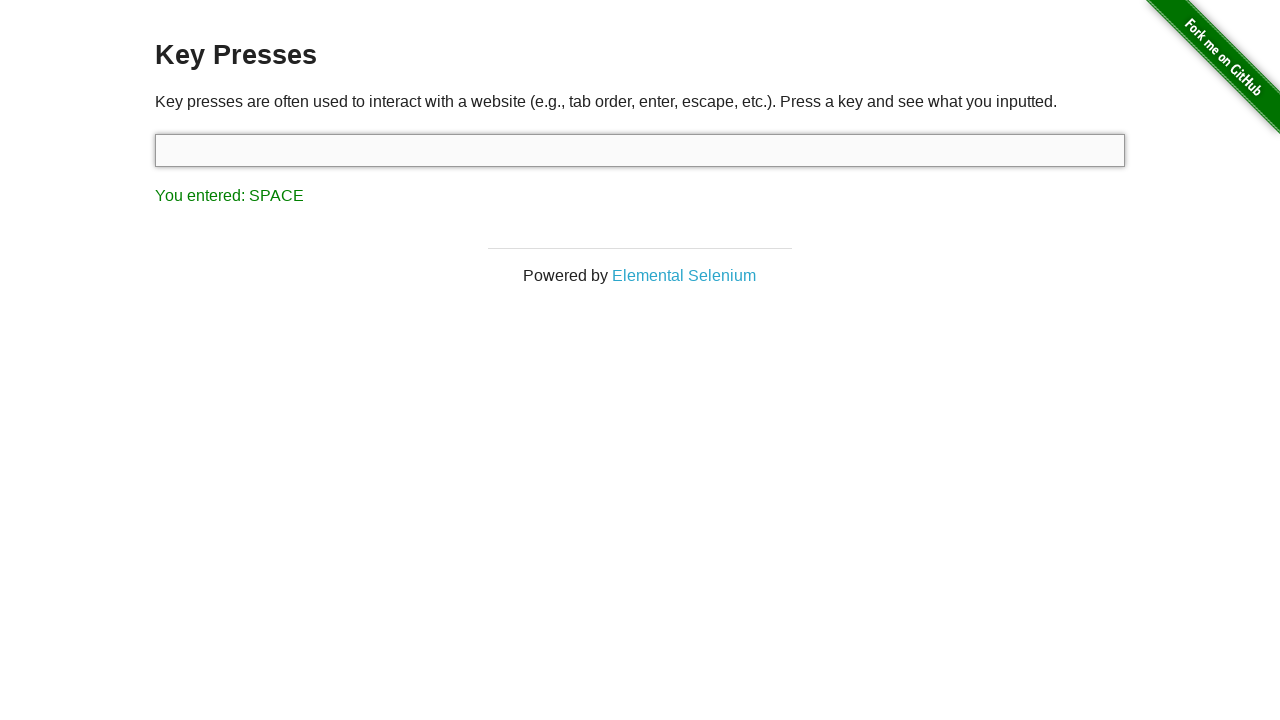

Verified result text shows 'You entered: SPACE'
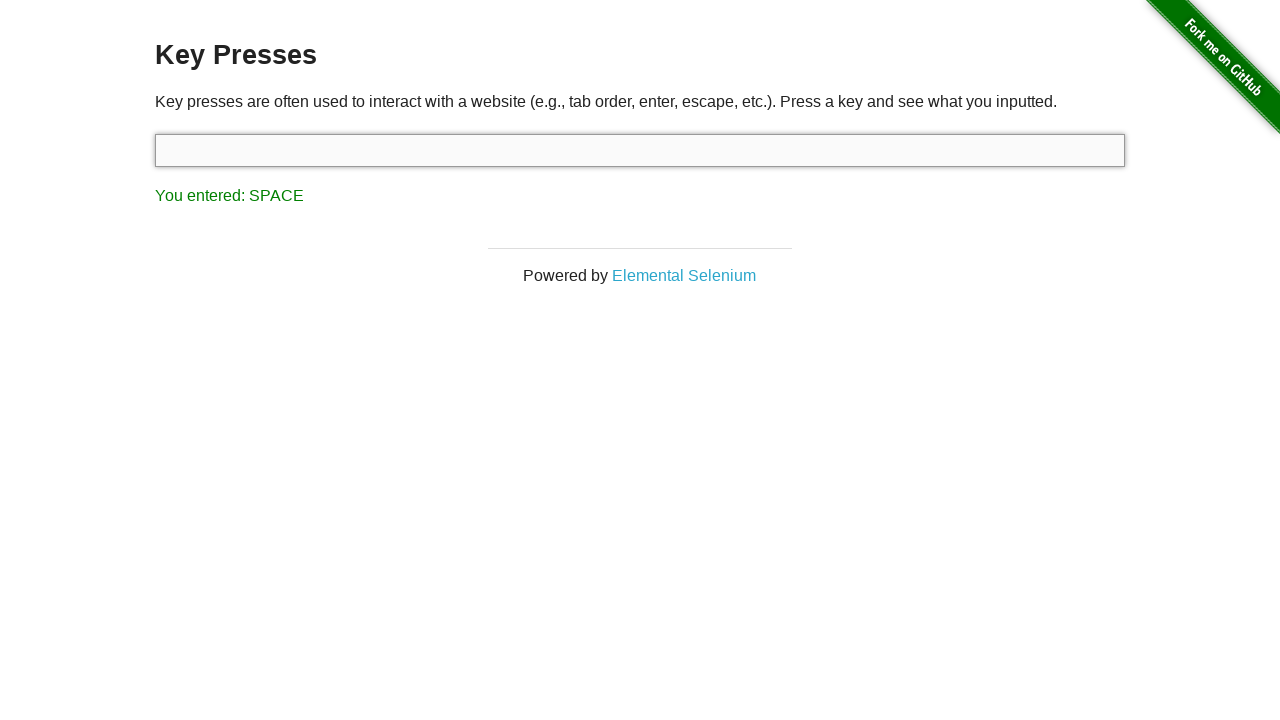

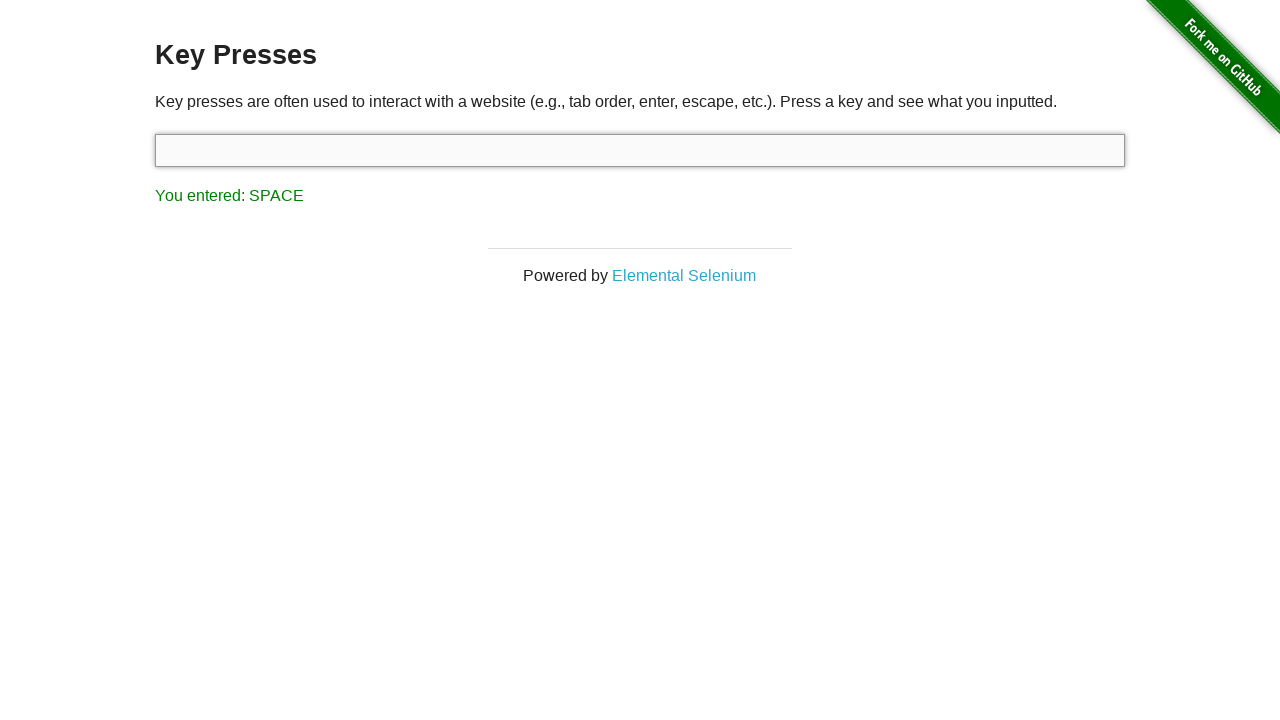